Tests a calculator by entering two numbers, selecting addition operation, and verifying the result

Starting URL: https://testpages.herokuapp.com/styled/calculator

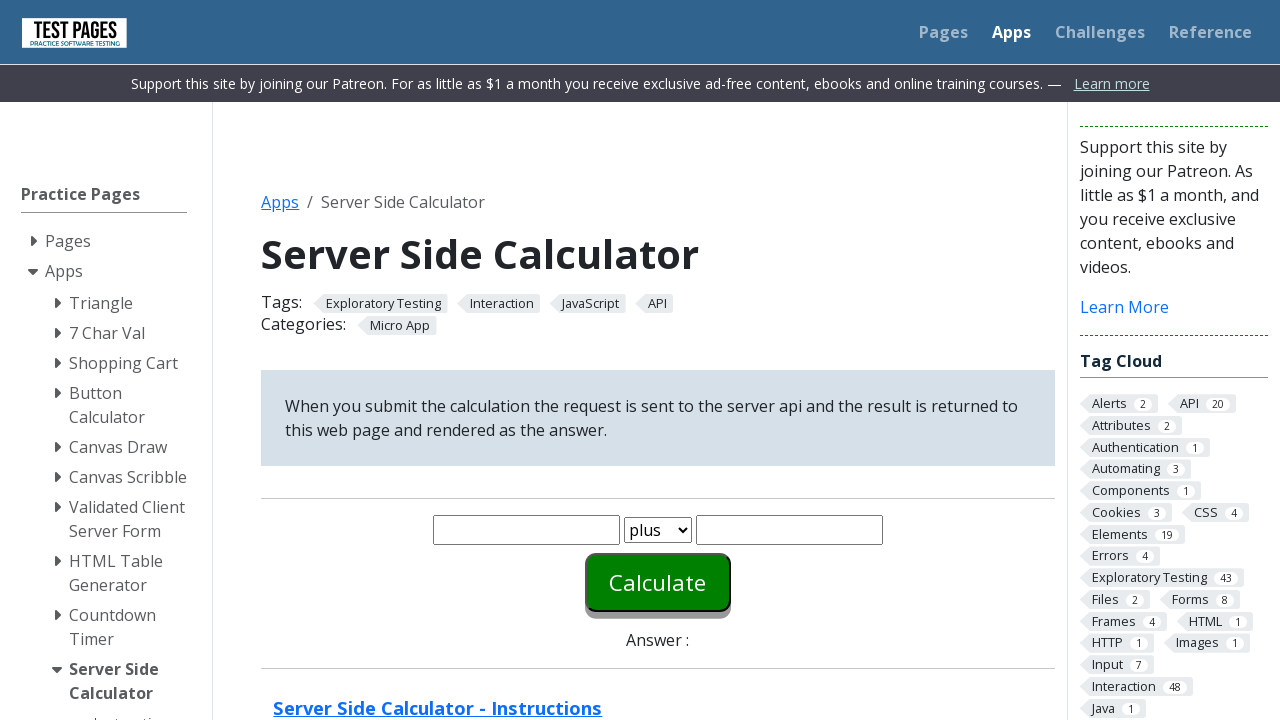

Entered first number (100) into the calculator on #number1
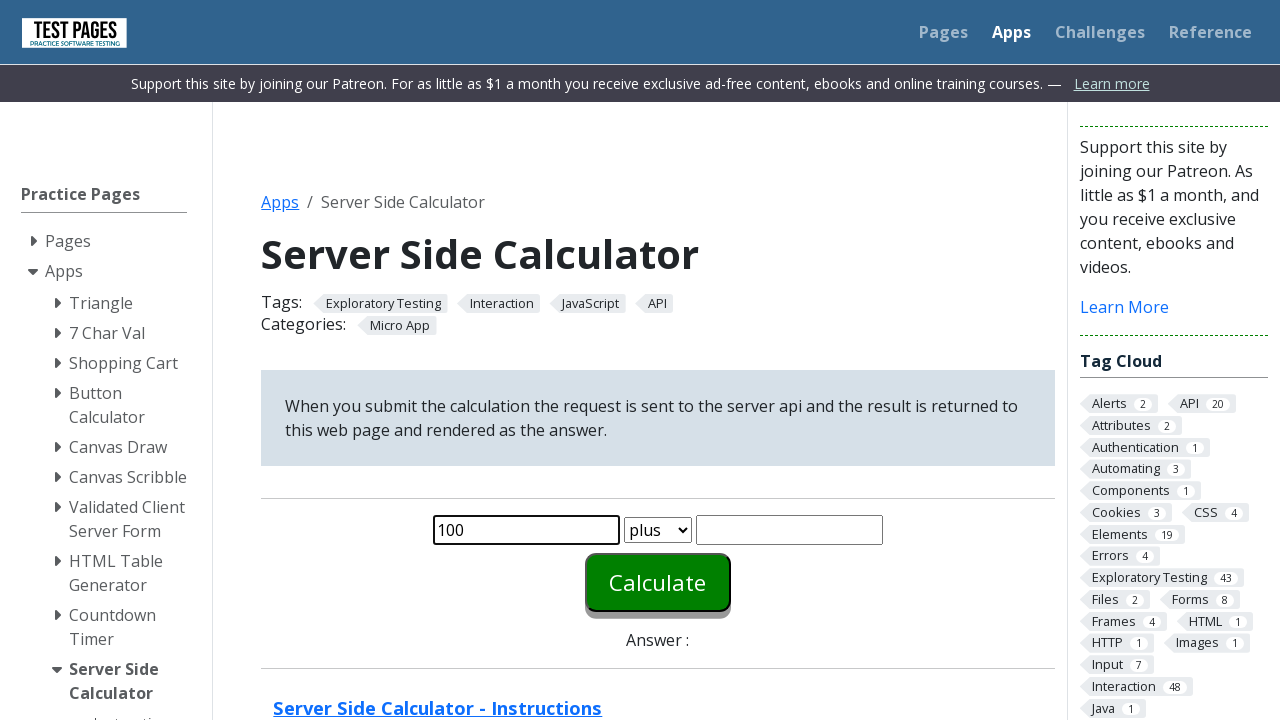

Entered second number (10) into the calculator on #number2
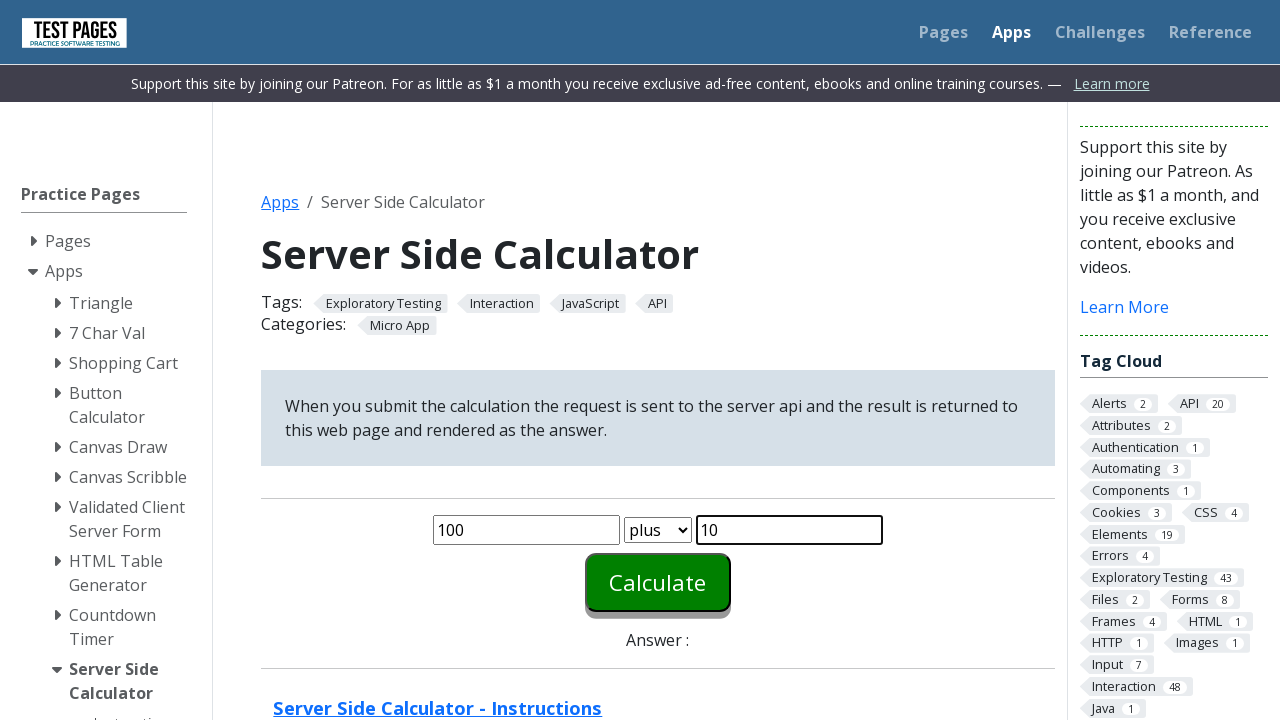

Selected addition operation from function dropdown on #function
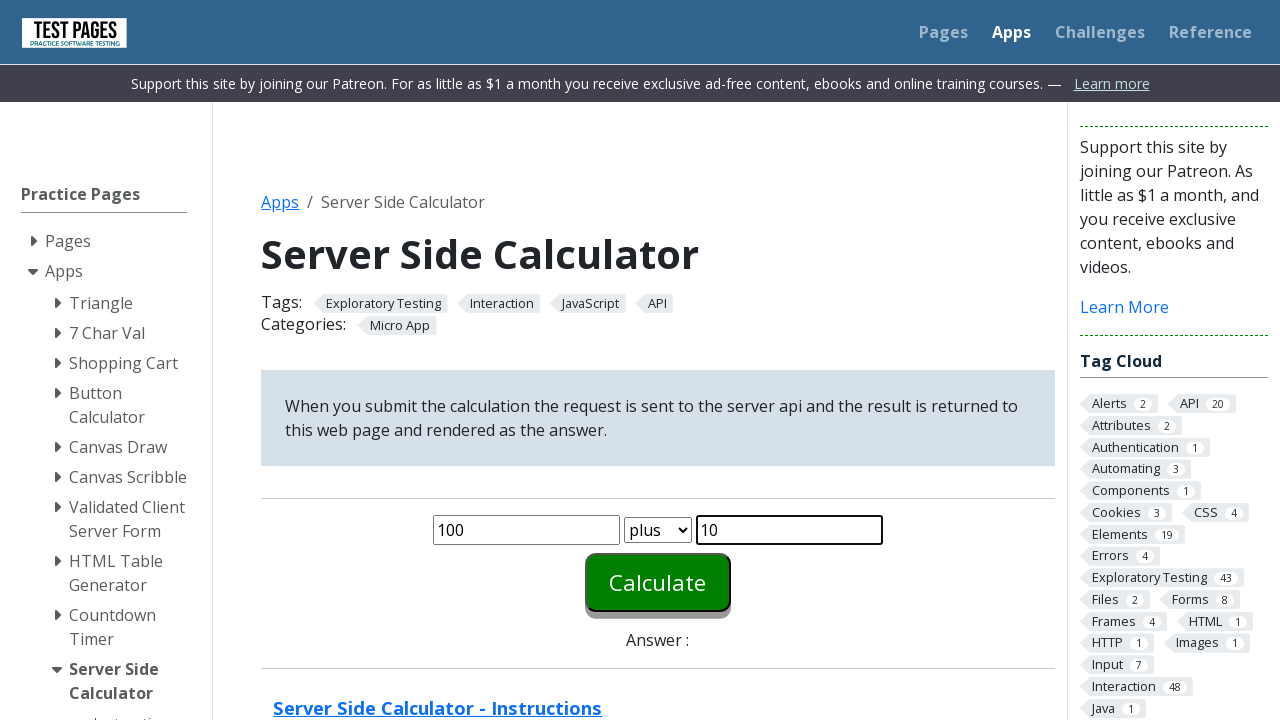

Clicked the calculate button to compute the result at (658, 582) on #calculate
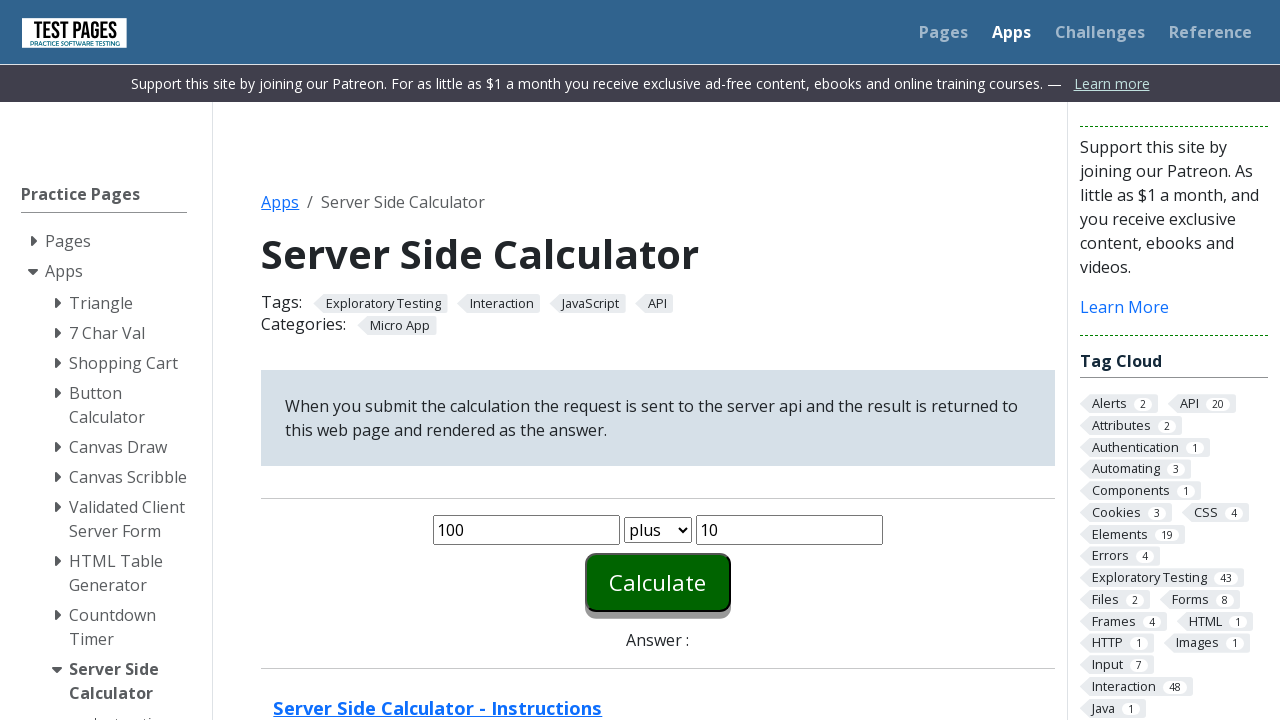

Answer field appeared with the calculation result
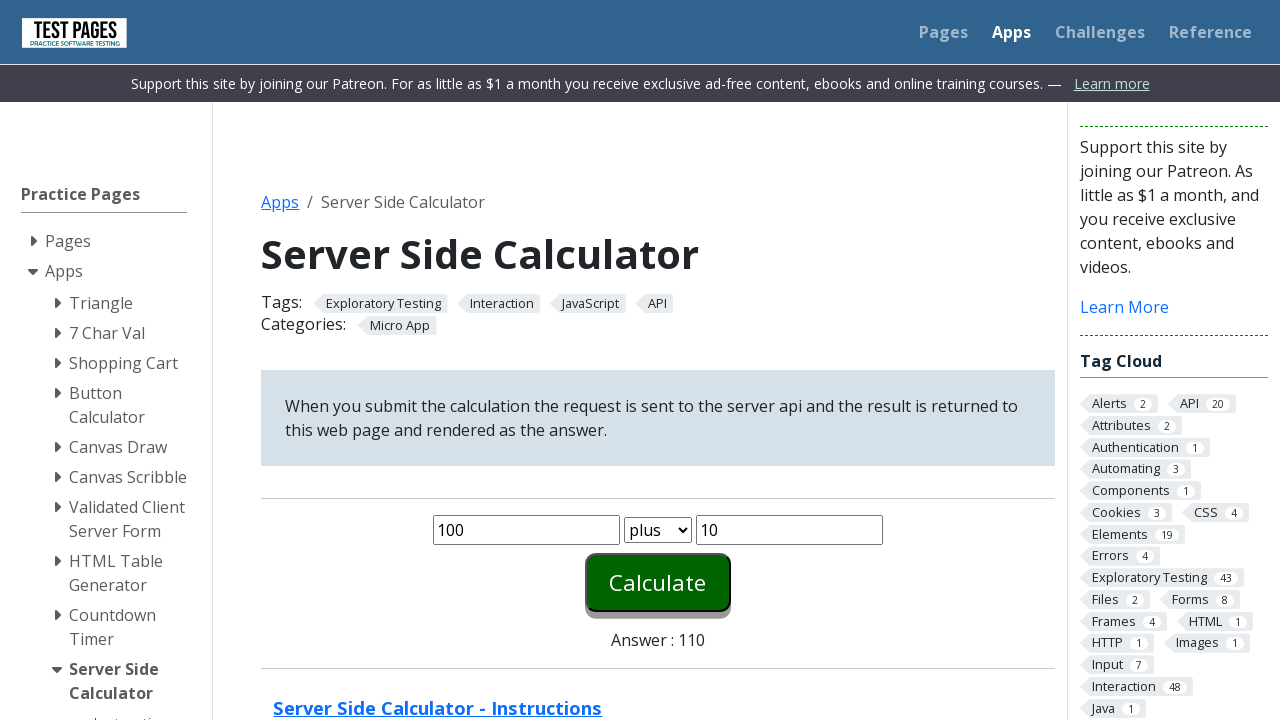

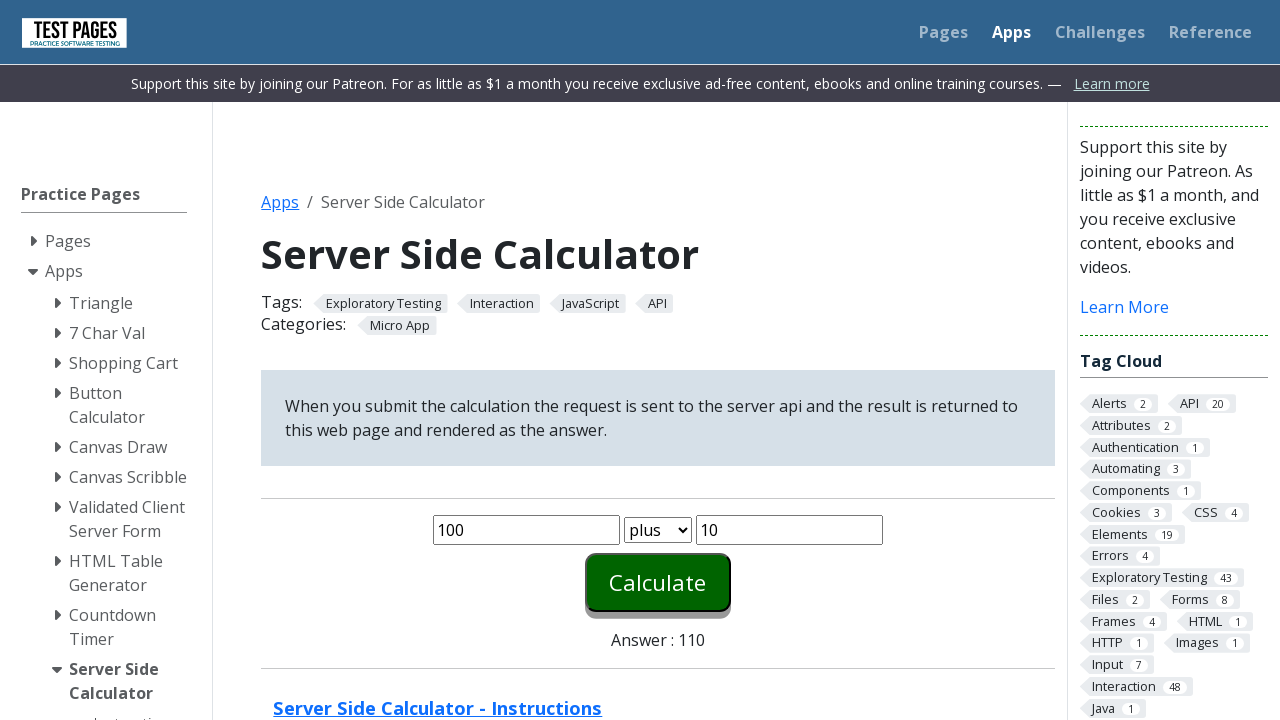